Opens the Advantage Online Shopping homepage and verifies the page loads successfully

Starting URL: http://advantageonlineshopping.com/#/

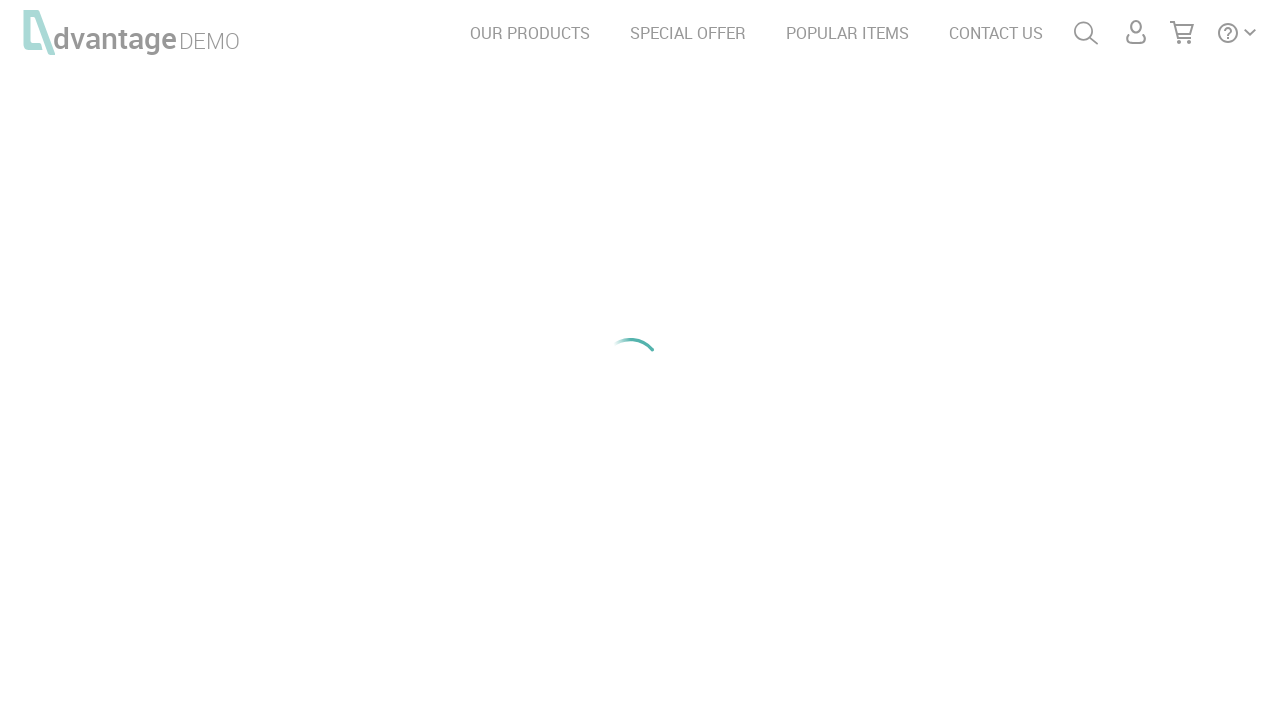

Waited for page DOM to be fully loaded
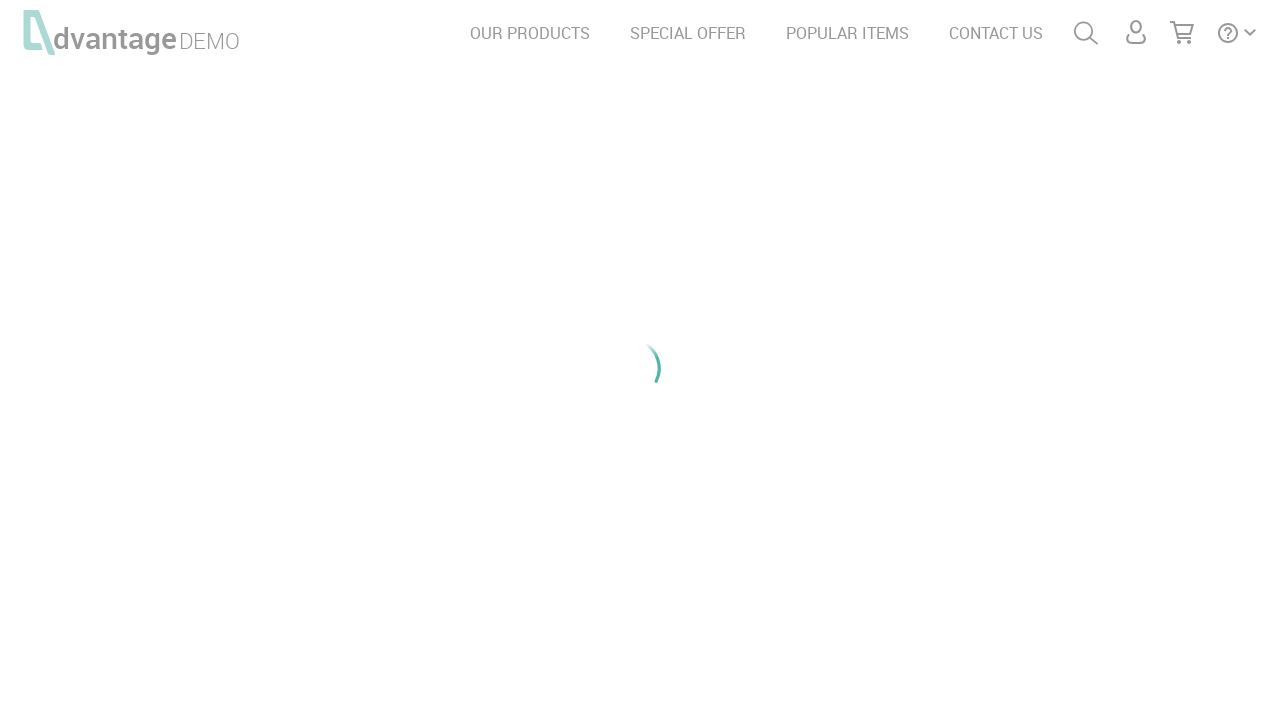

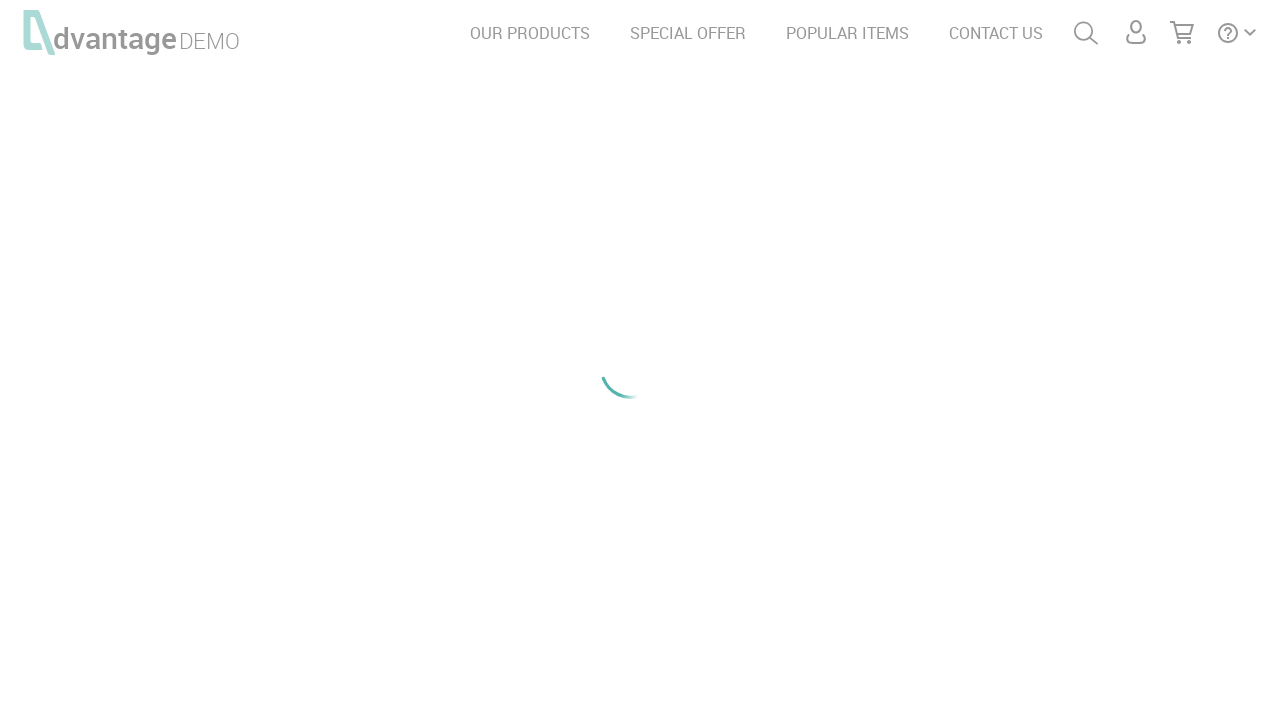